Tests drag and drop functionality on jQuery UI demo page by dragging an element into a droppable area, then navigates to the Selectable page

Starting URL: https://jqueryui.com/droppable/

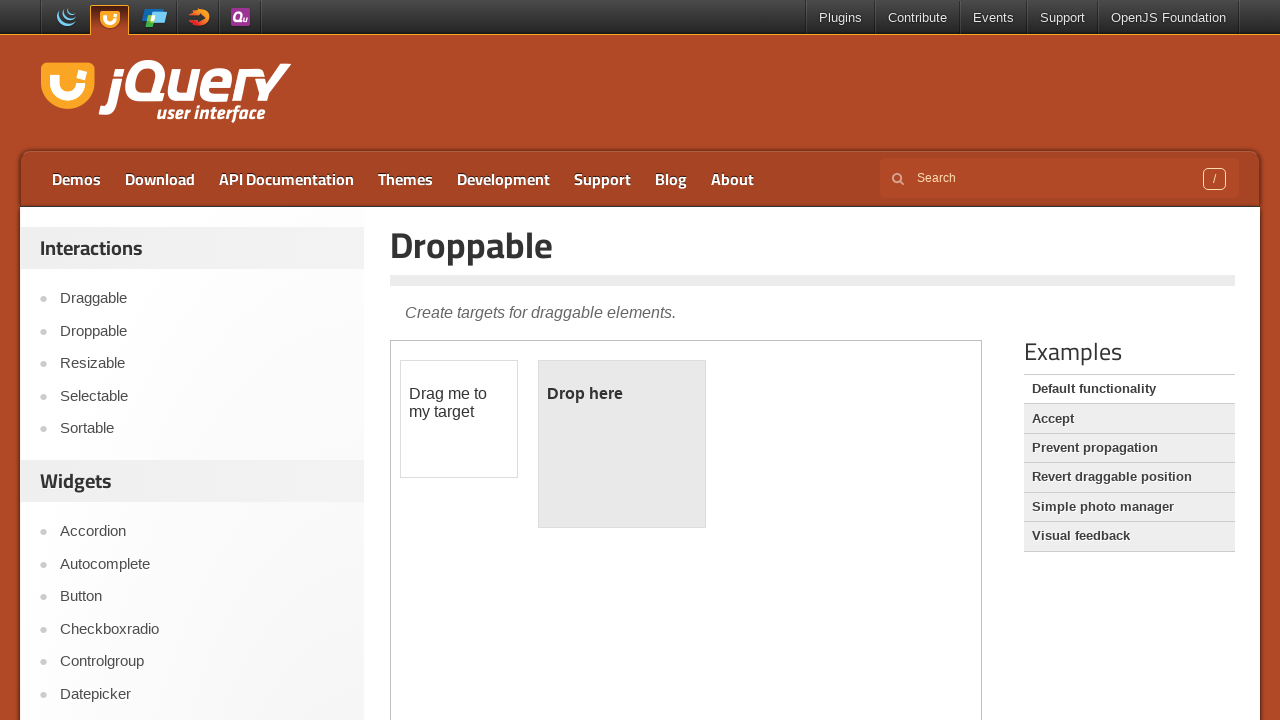

Located the demo iframe
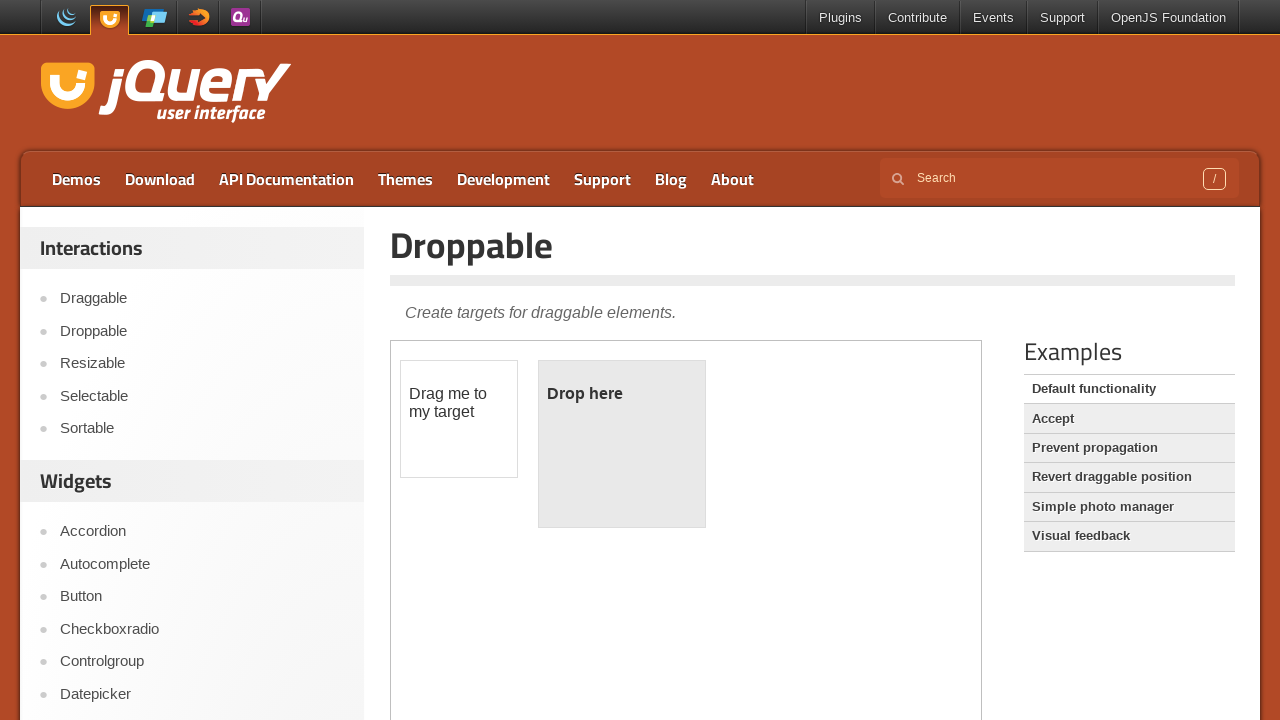

Located the draggable element
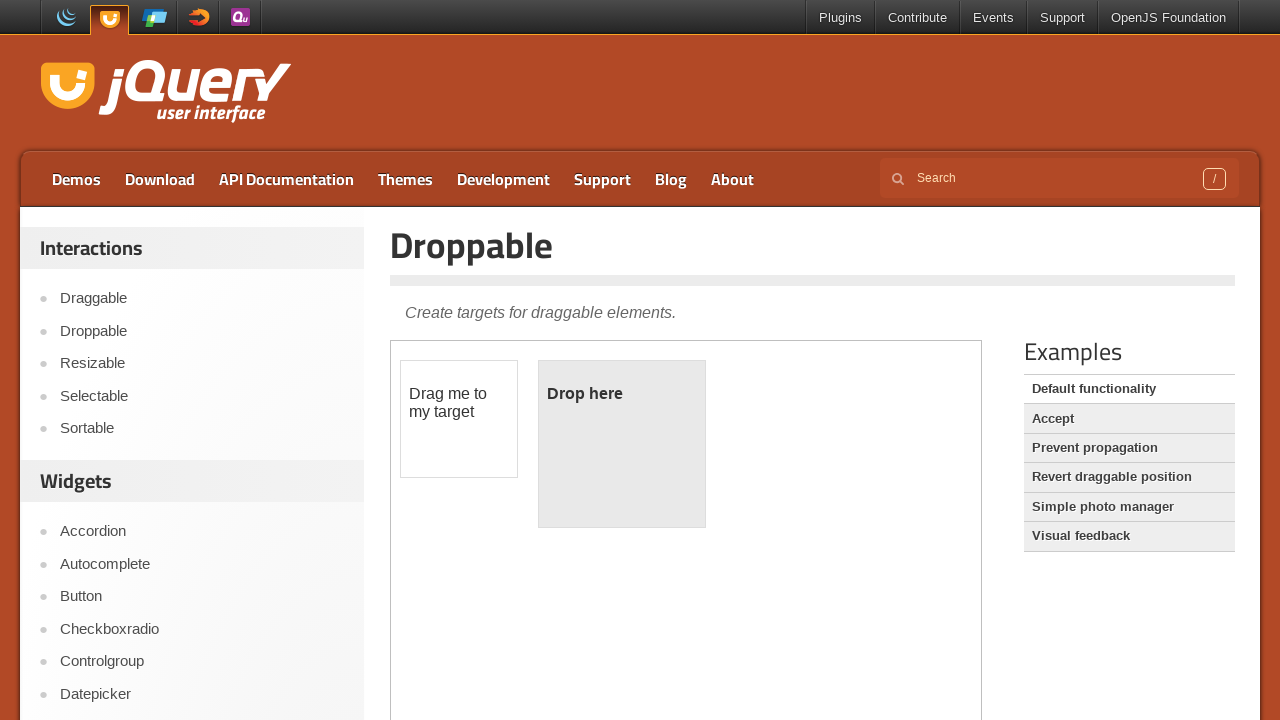

Located the droppable element
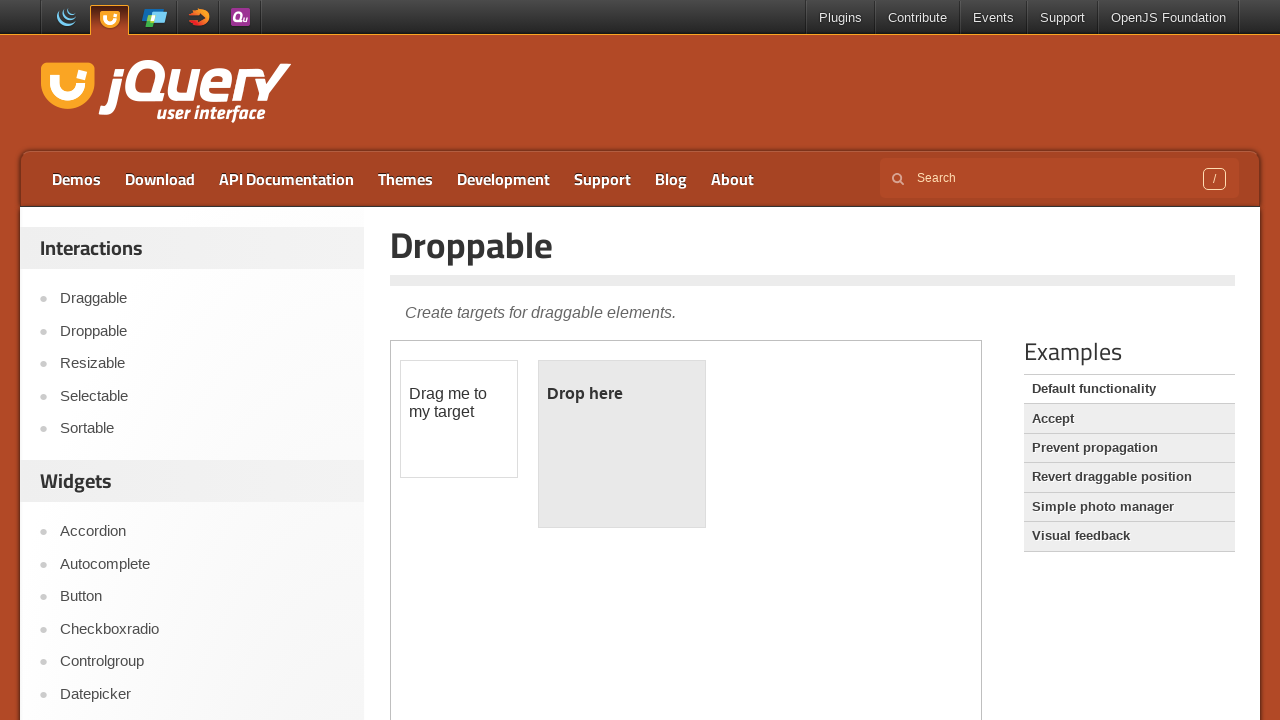

Dragged the element into the droppable area at (622, 444)
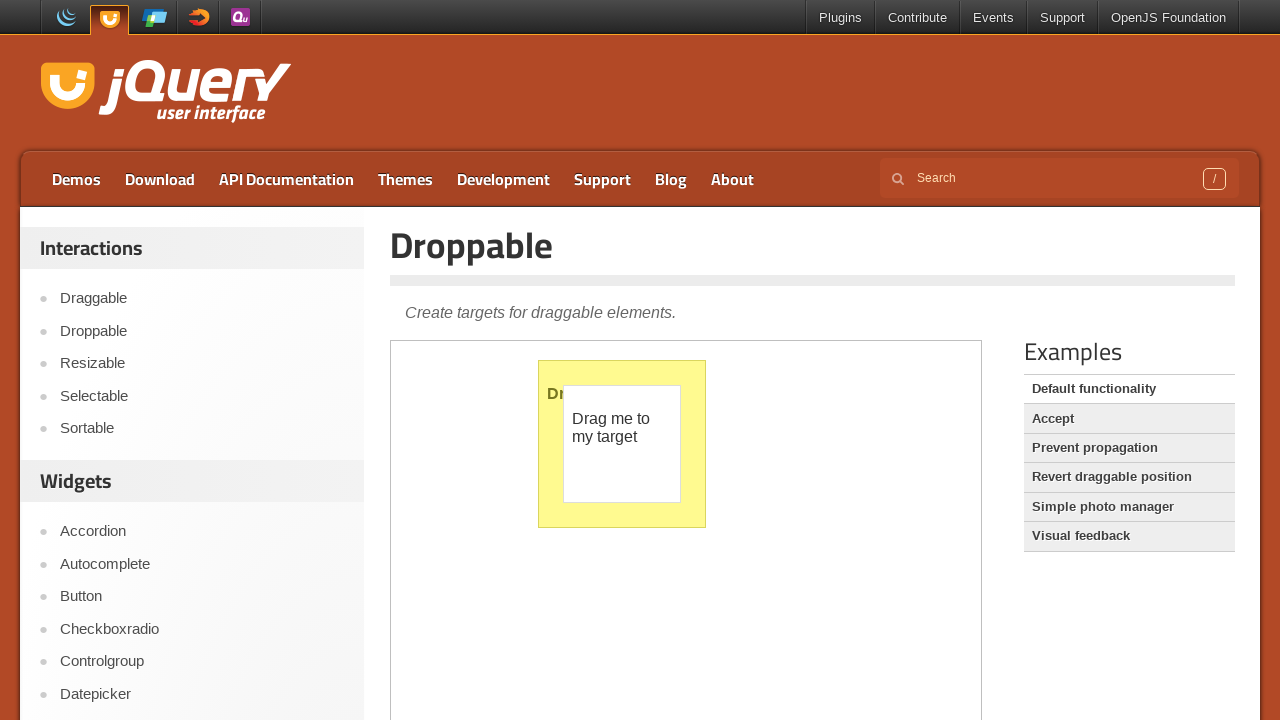

Clicked on Selectable link to navigate at (202, 396) on text=Selectable
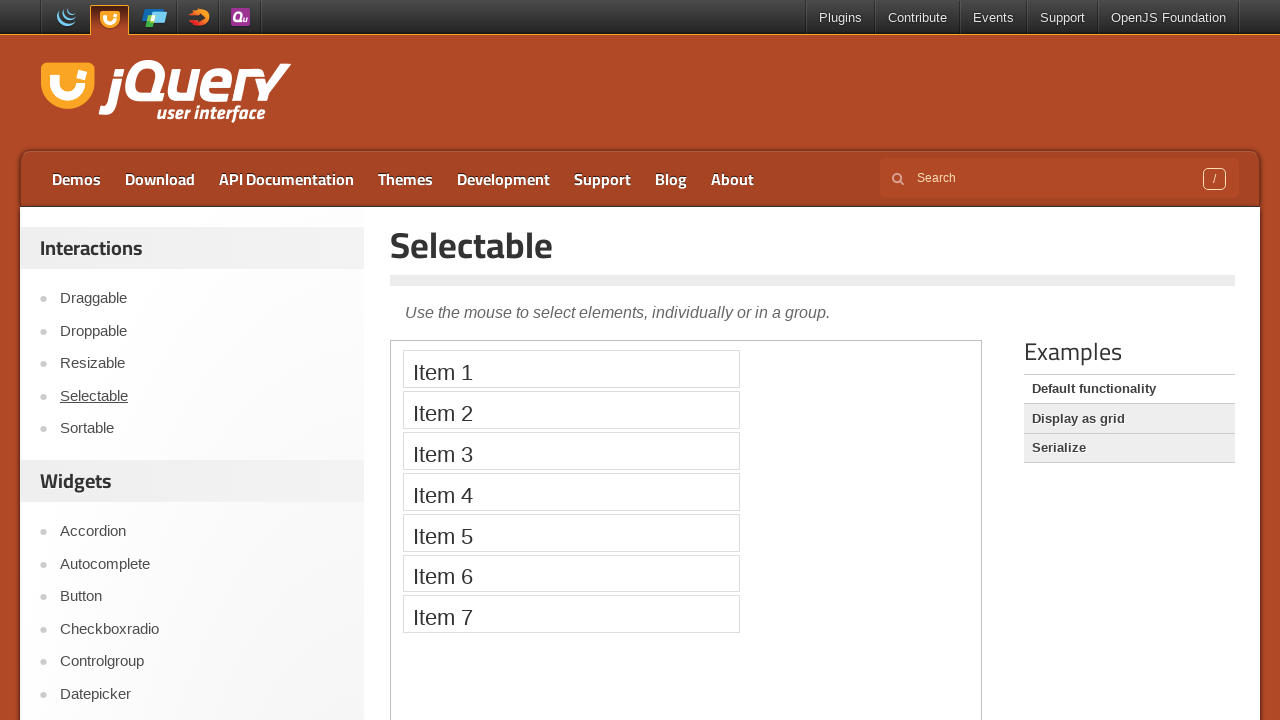

Selectable page loaded successfully
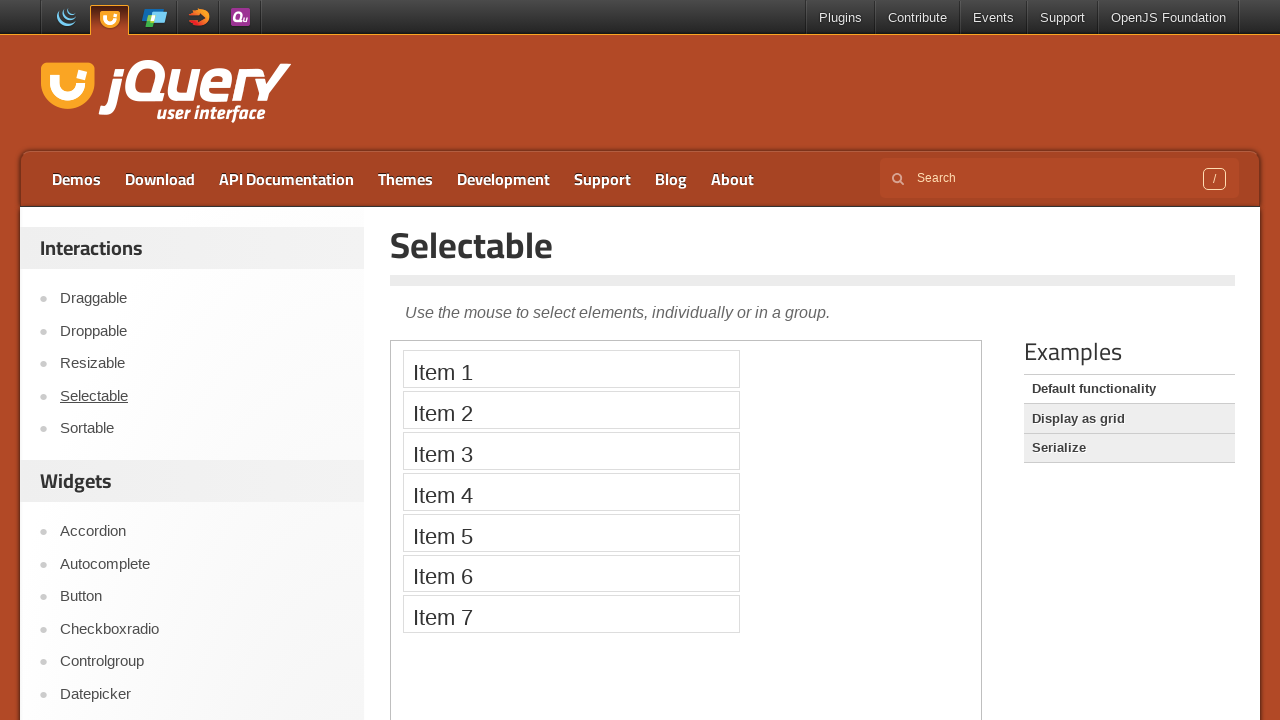

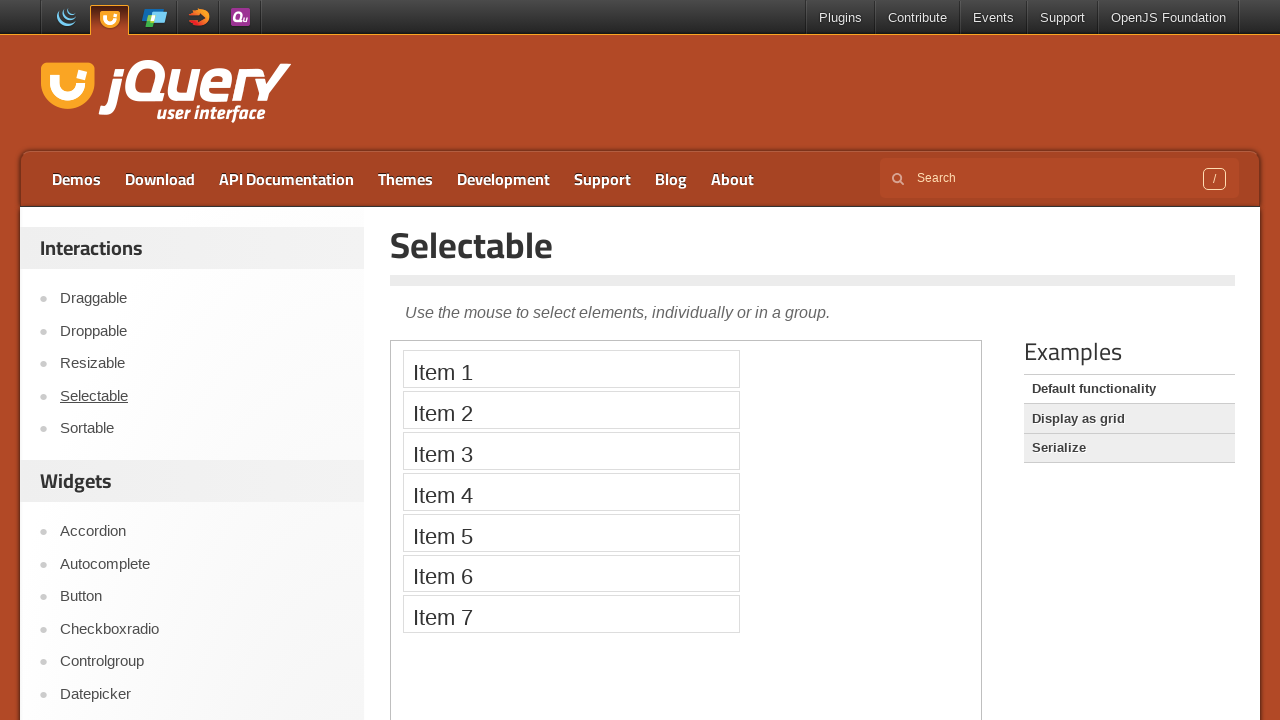